Navigates to Software Testing Help website and clicks on the Home link

Starting URL: https://www.softwaretestinghelp.com/

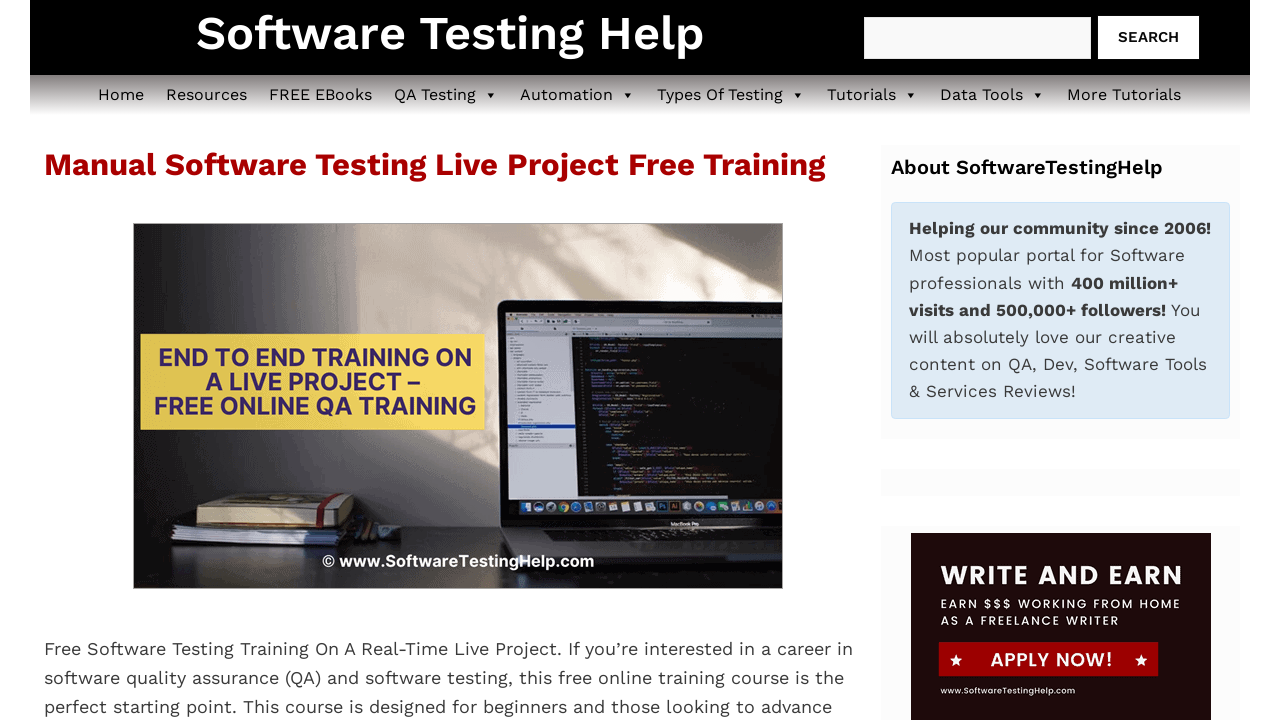

Clicked on the Home link at (120, 94) on text=Home
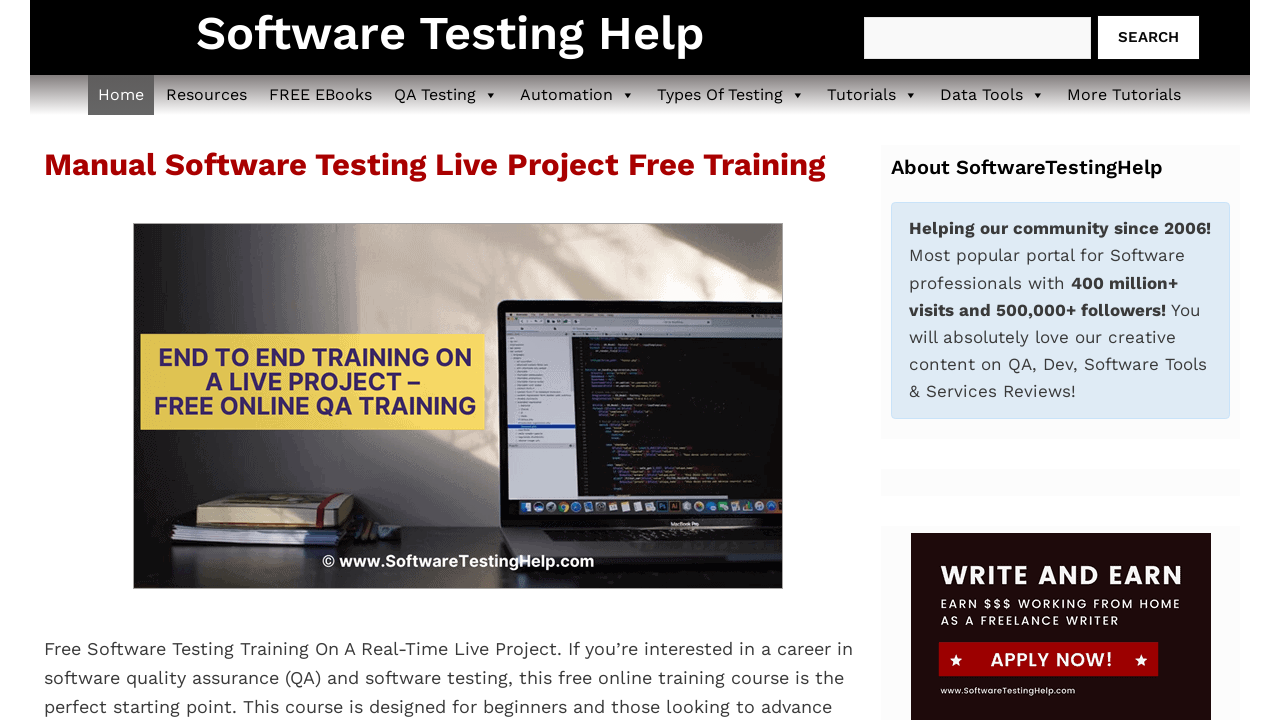

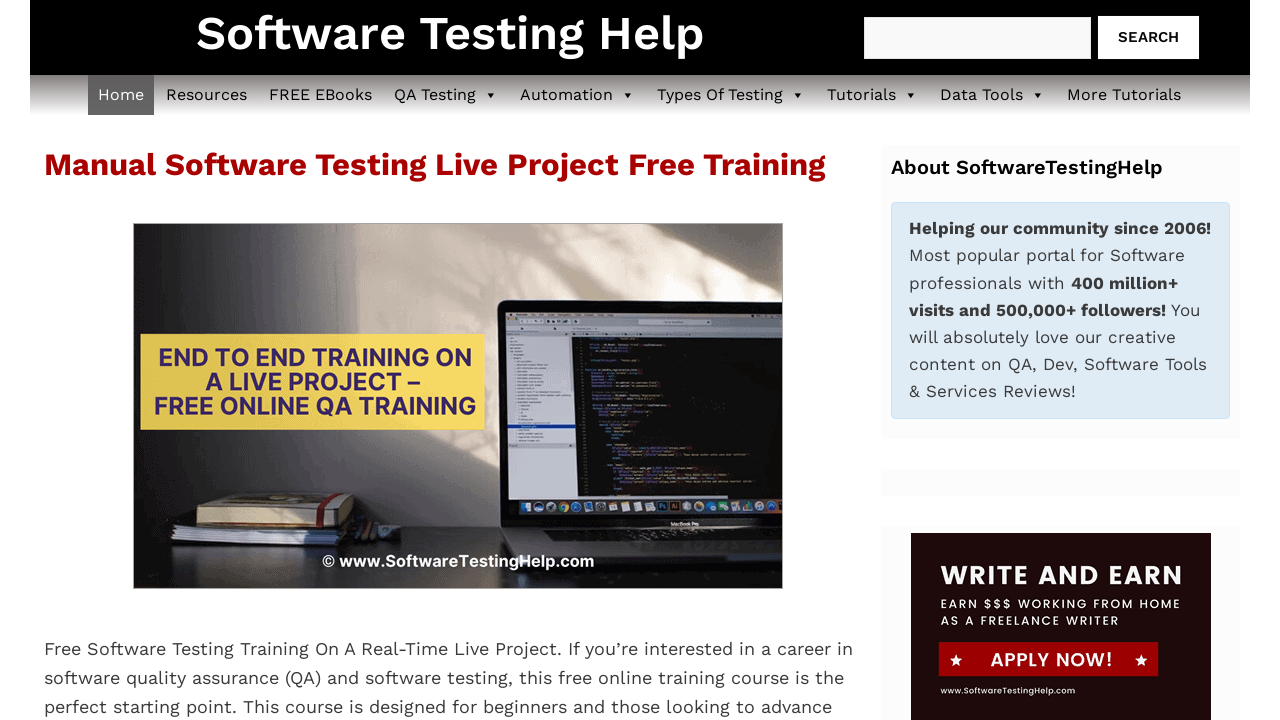